Tests the checkout form validation on demoblaze.com by navigating to the cart, opening the place order modal, filling only the year field, and verifying that an alert appears requesting name and credit card information.

Starting URL: https://www.demoblaze.com/

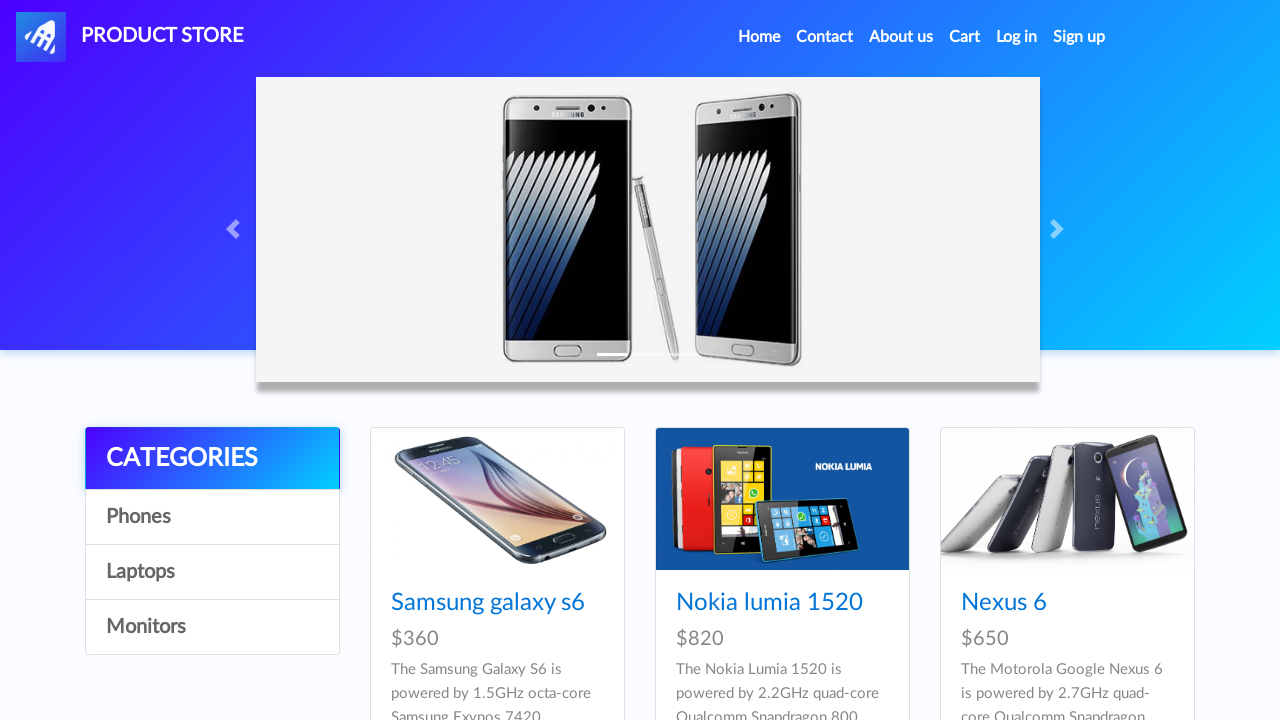

Hovered over Next link at (1060, 229) on text=Next
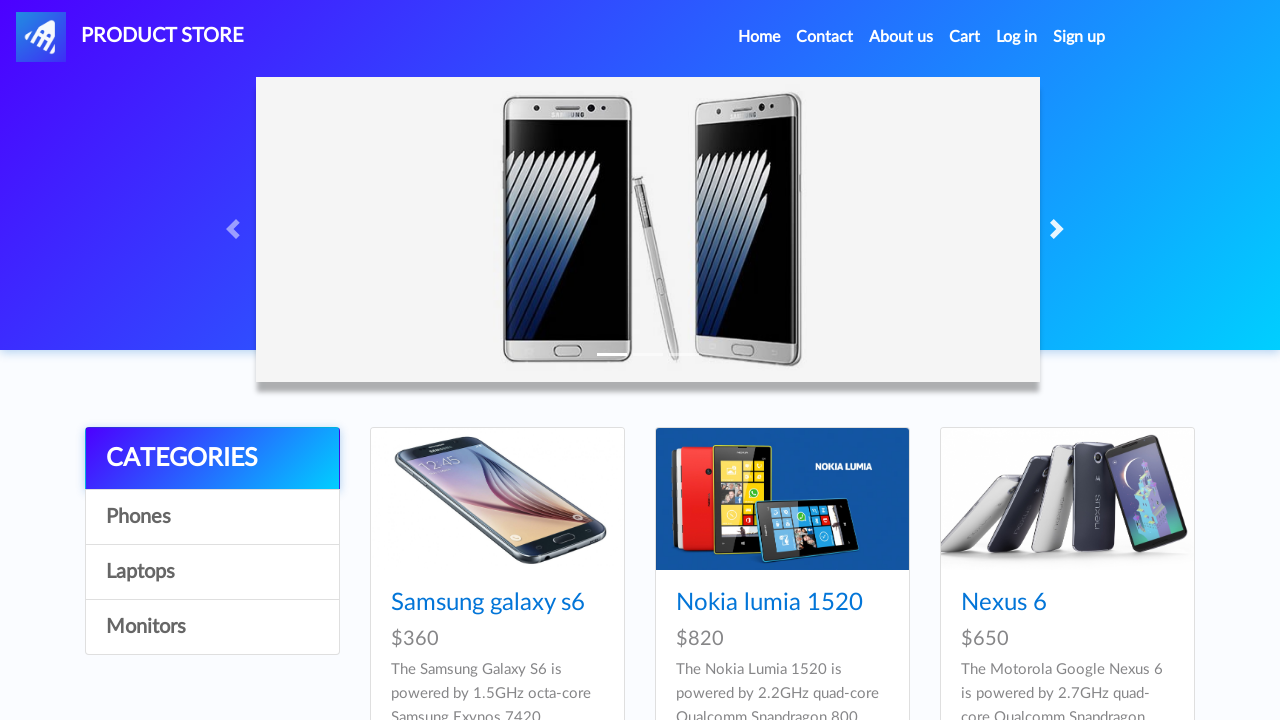

Clicked cart link to navigate to cart page at (965, 37) on #cartur
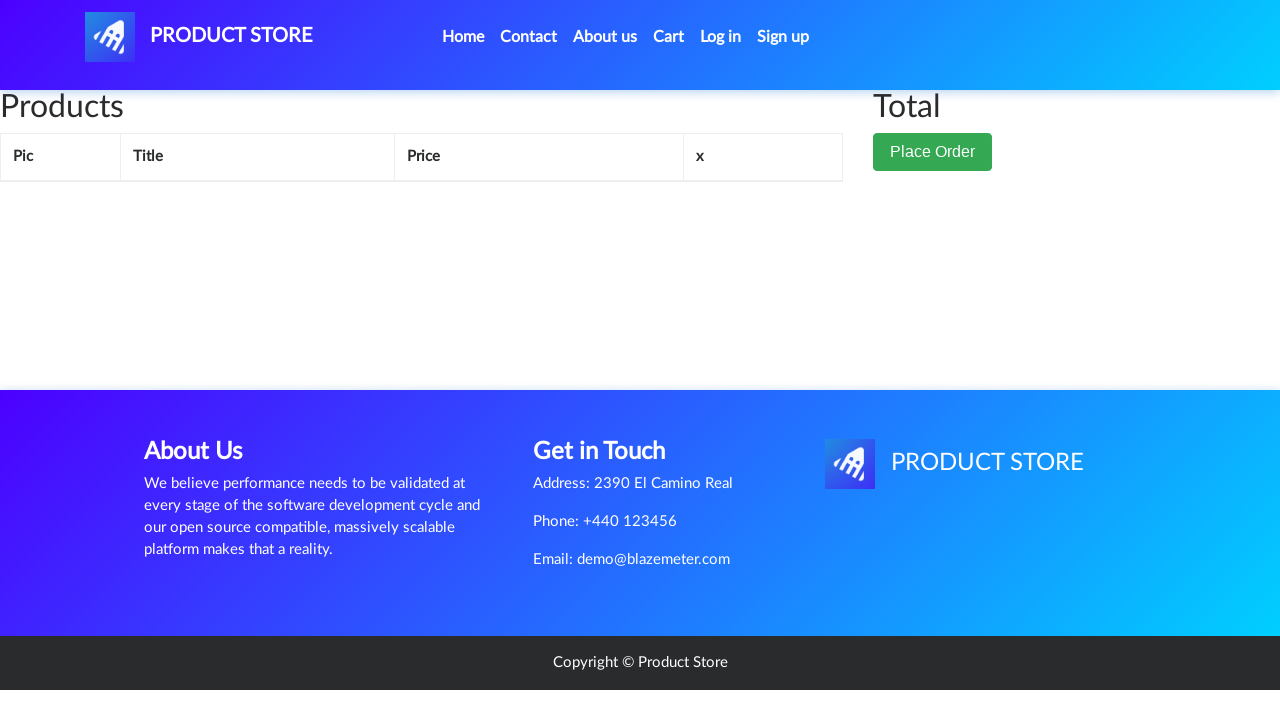

Place Order button loaded on cart page
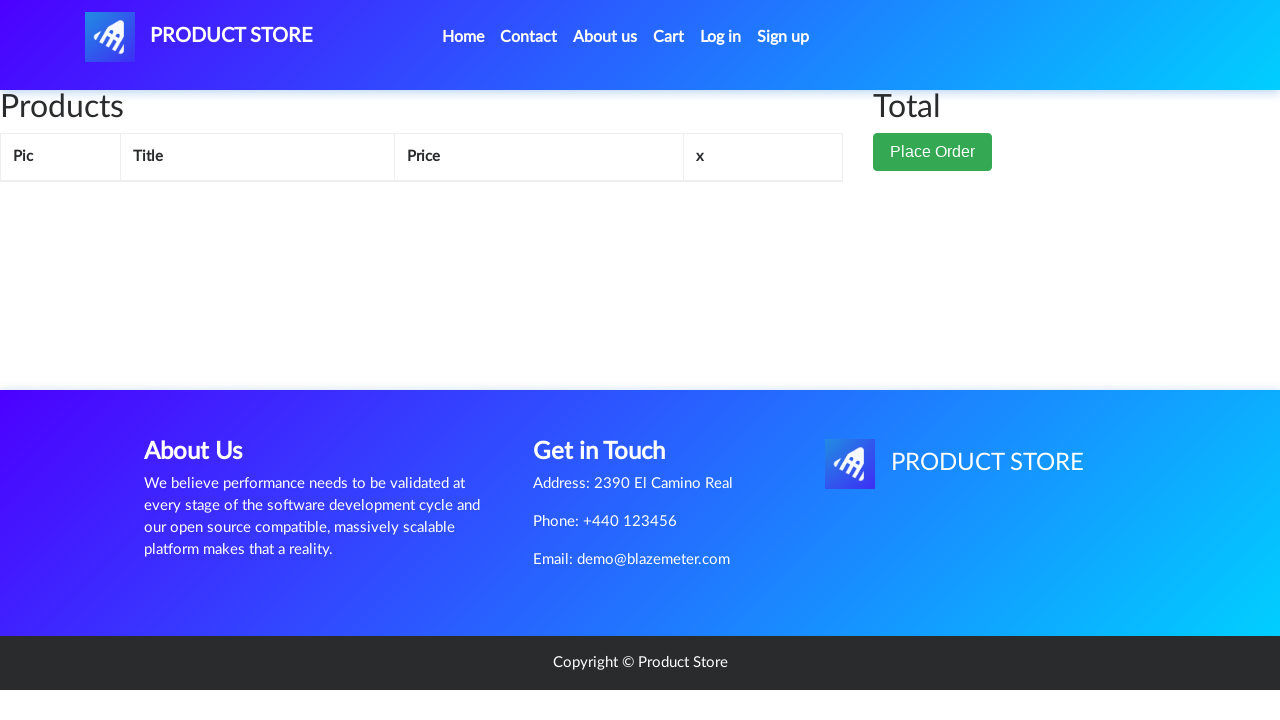

Clicked Place Order button to open checkout modal at (933, 152) on .btn-success
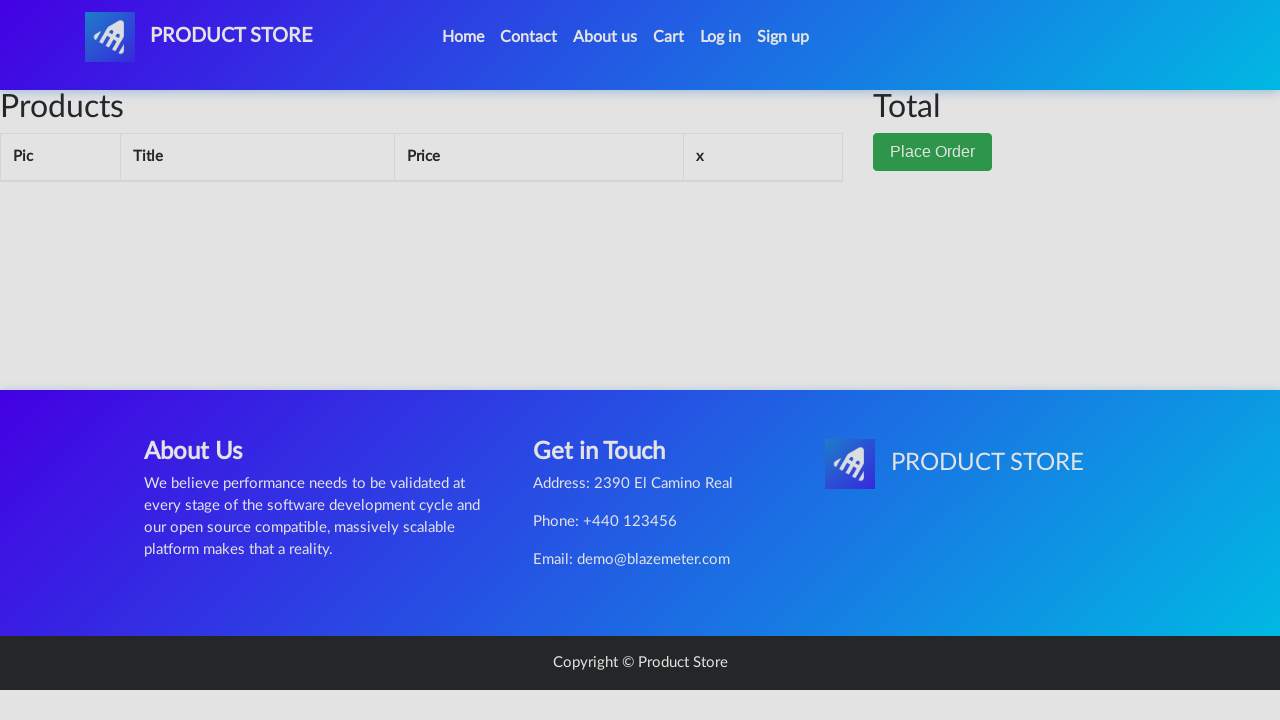

Order modal appeared on screen
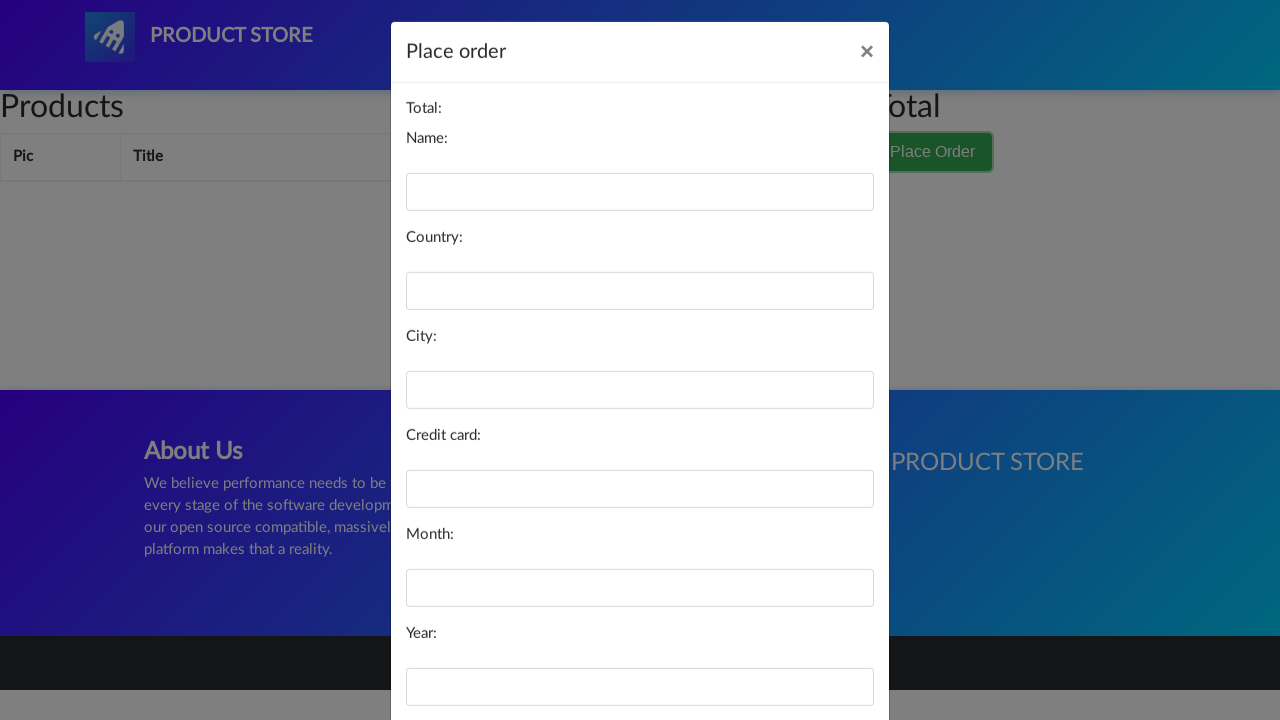

Clicked on year input field in checkout form at (640, 696) on #year
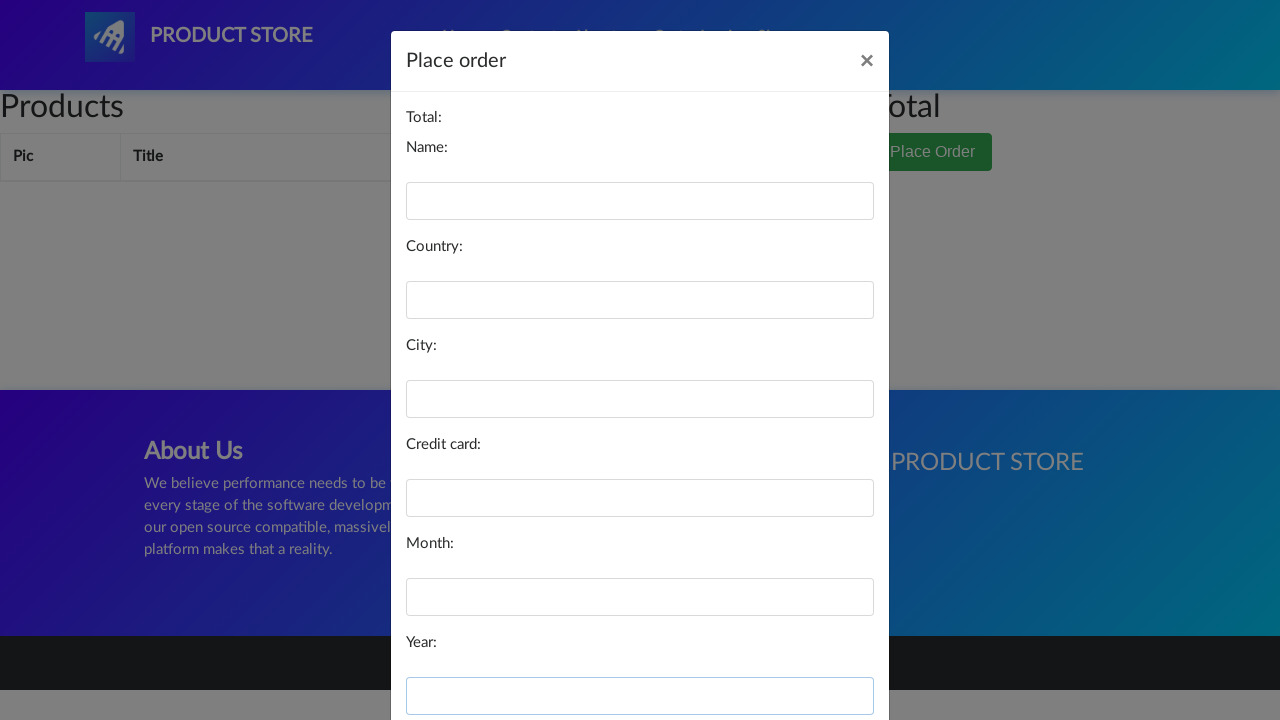

Filled year field with '2022', leaving name and credit card empty on #year
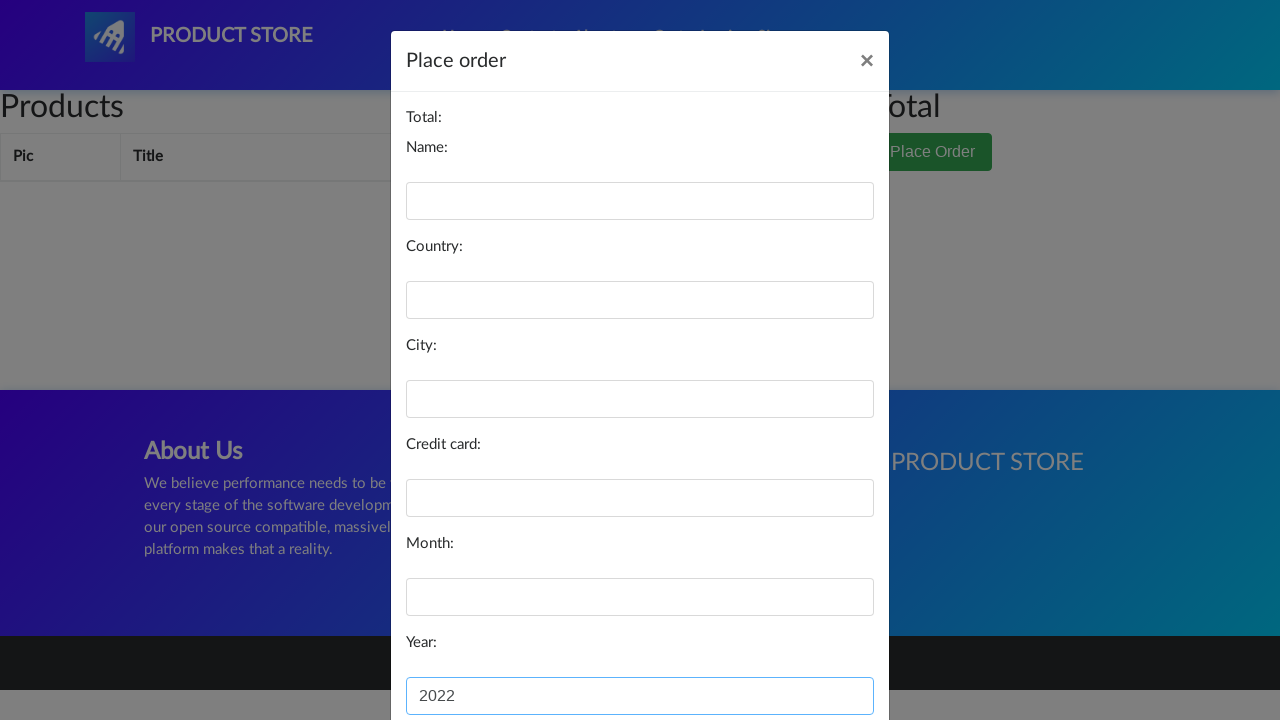

Clicked submit button on order modal at (823, 655) on #orderModal .btn-primary
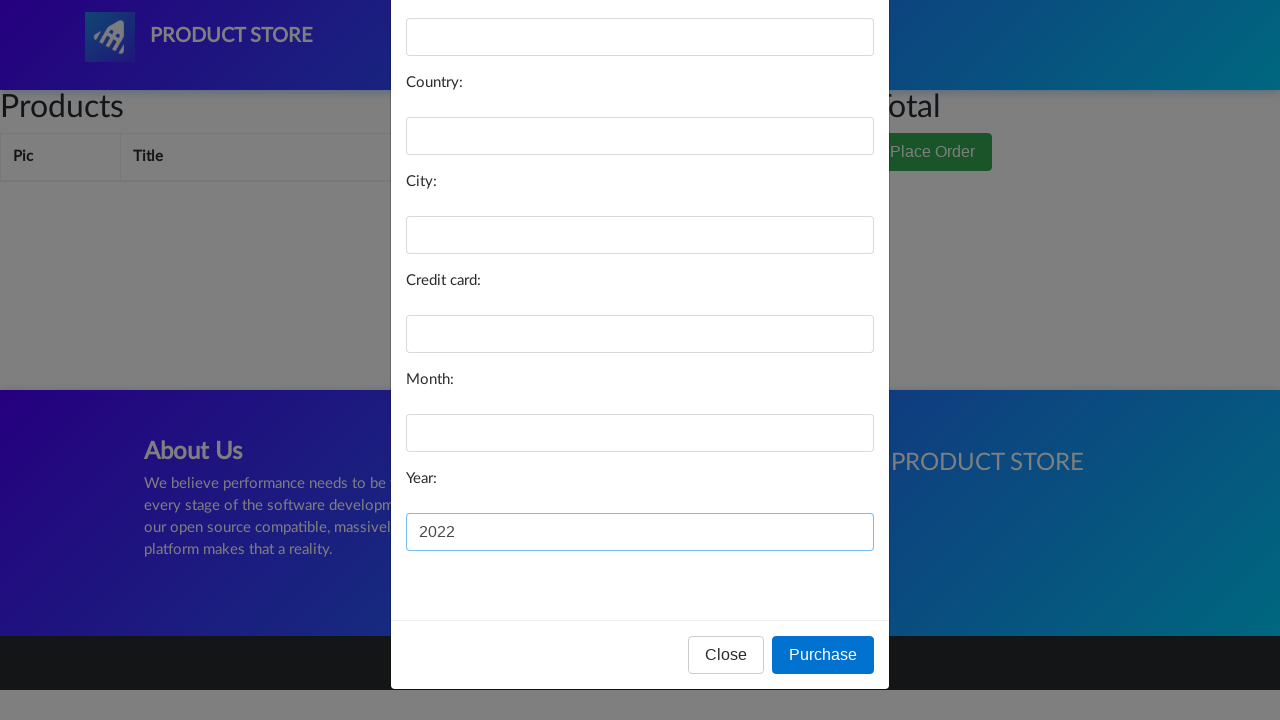

Validation alert appeared requesting name and credit card information
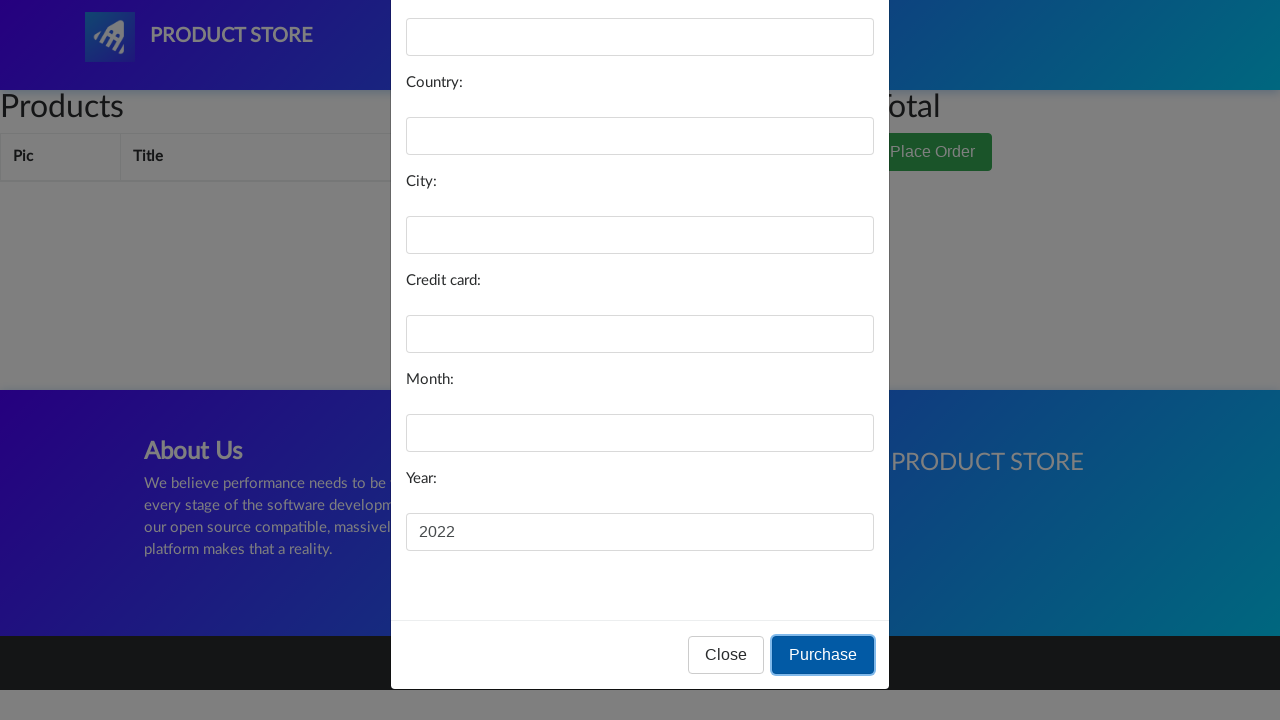

Alert dialog handler registered and accepted
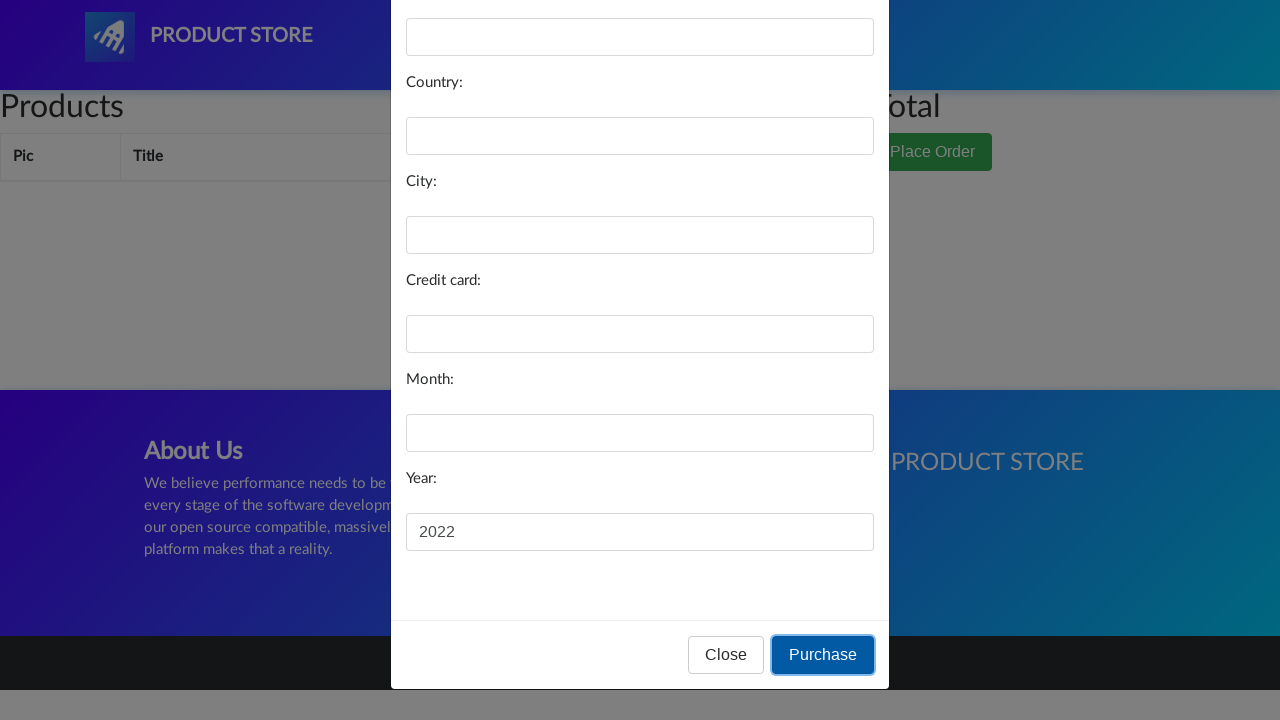

Clicked cancel button to close order modal at (726, 655) on #orderModal .btn-secondary
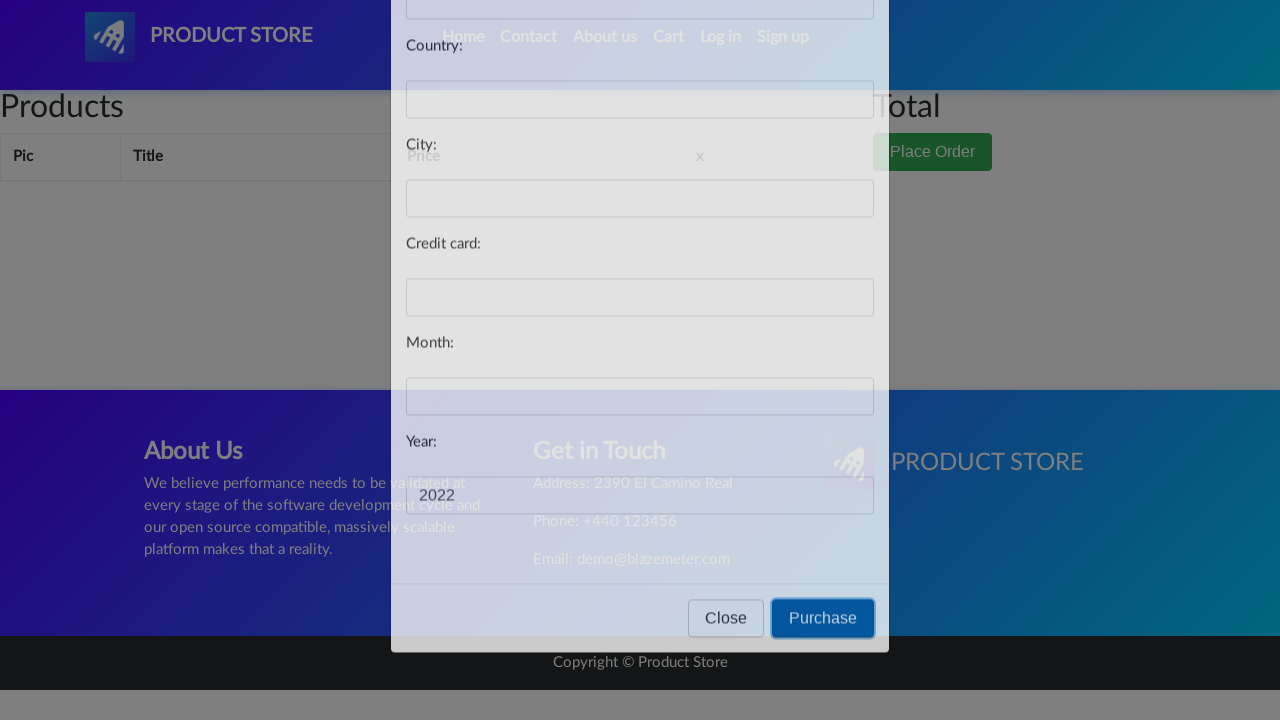

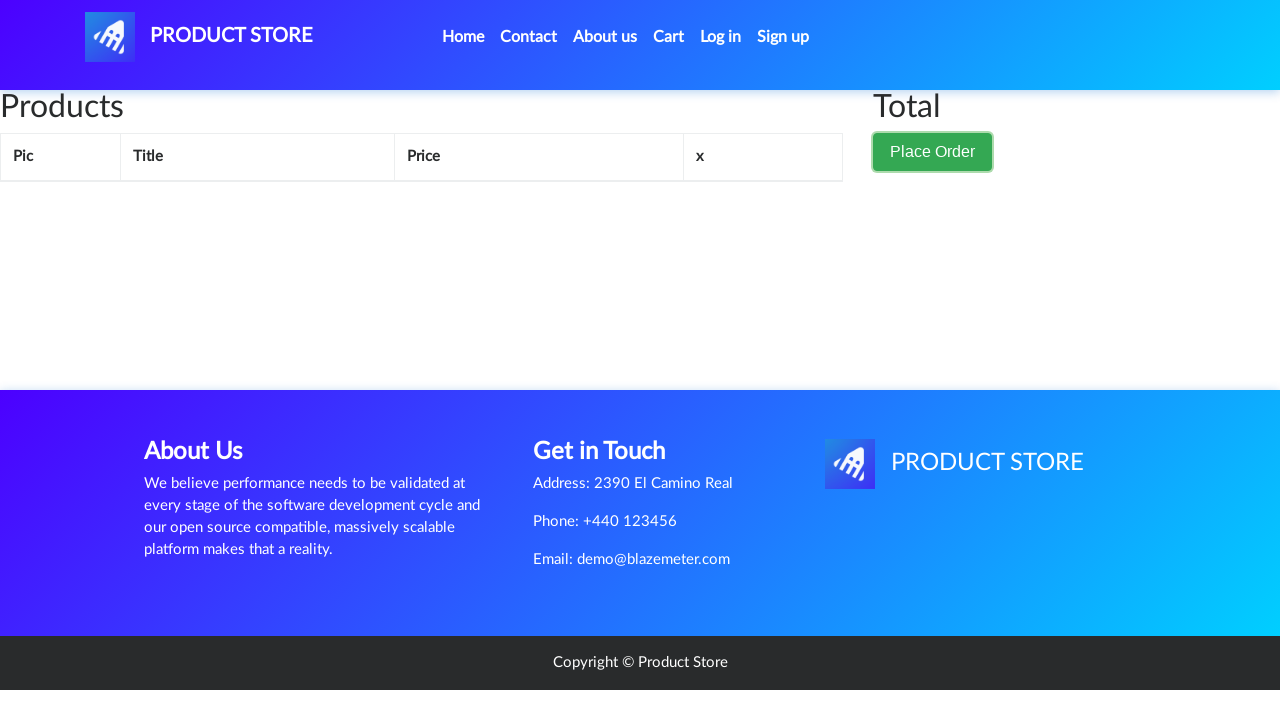